Tests drag and drop using the high-level drag_and_drop API

Starting URL: https://crossbrowsertesting.github.io/drag-and-drop

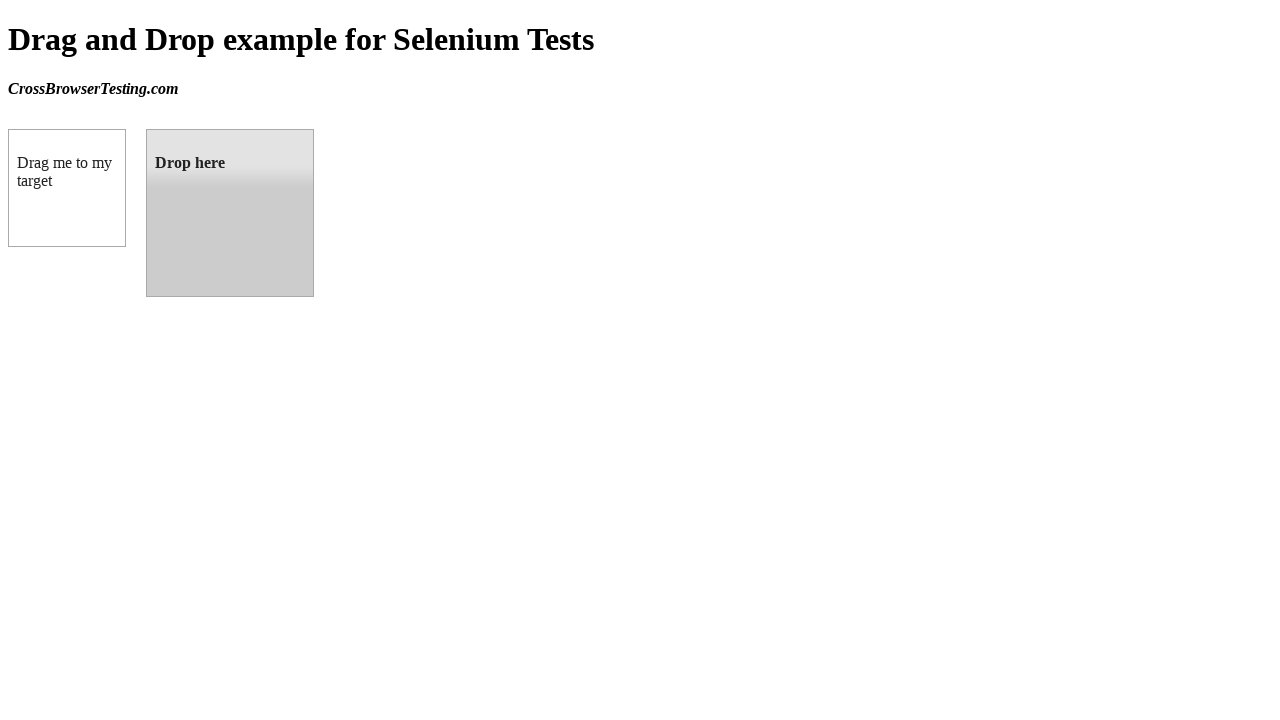

Navigated to drag and drop test page
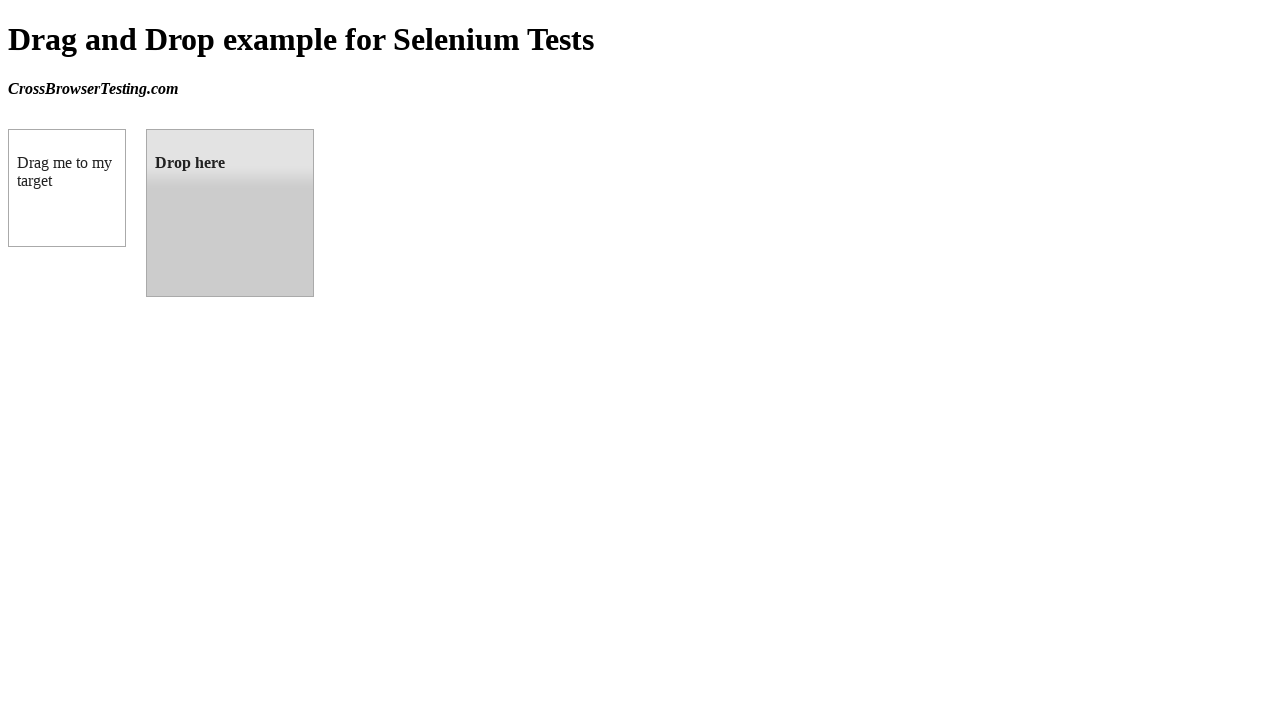

Dragged and dropped element from draggable to droppable area at (230, 213)
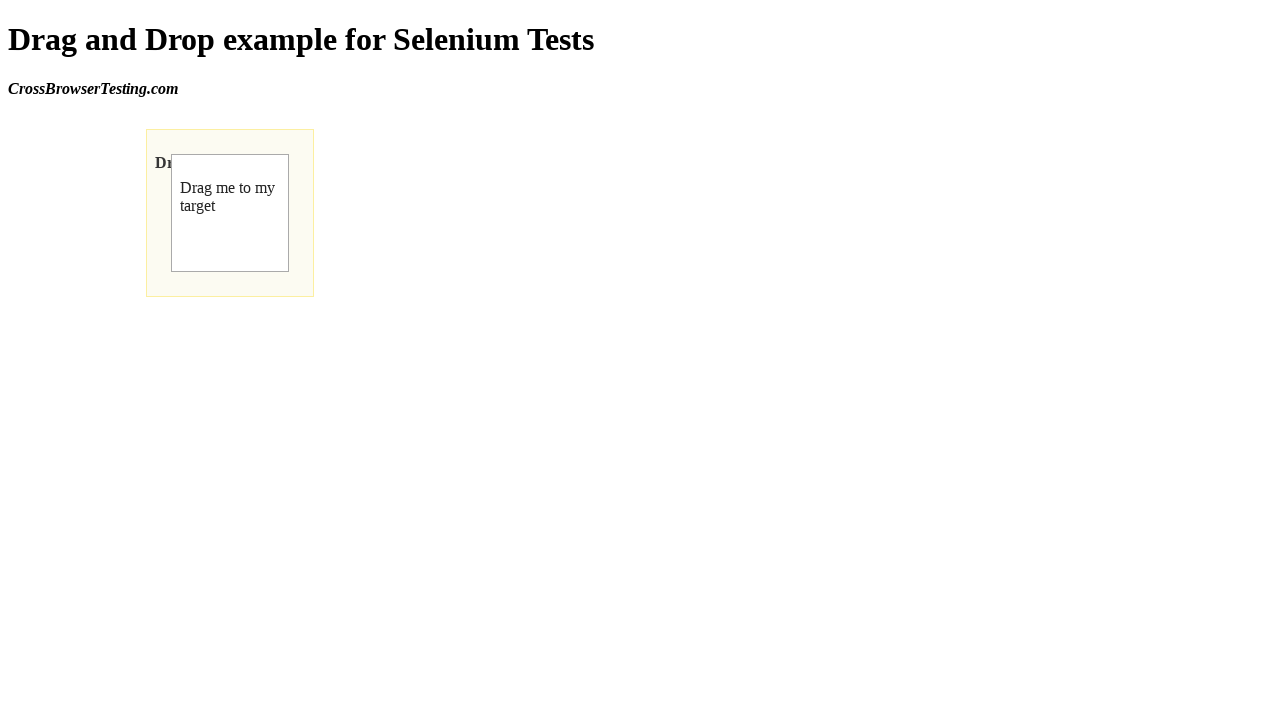

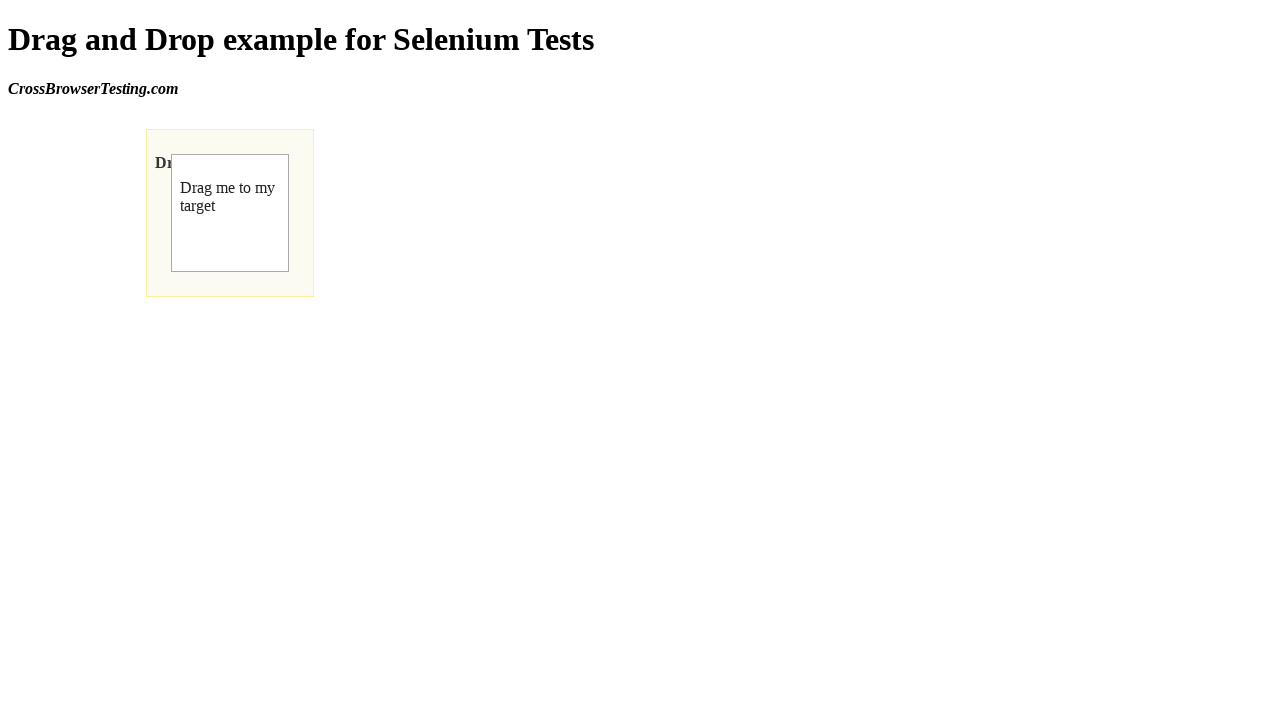